Navigates to Best Buy homepage and clicks on the "Deal of the Day" menu item in the bottom navigation

Starting URL: https://www.bestbuy.com/?intl=nosplash

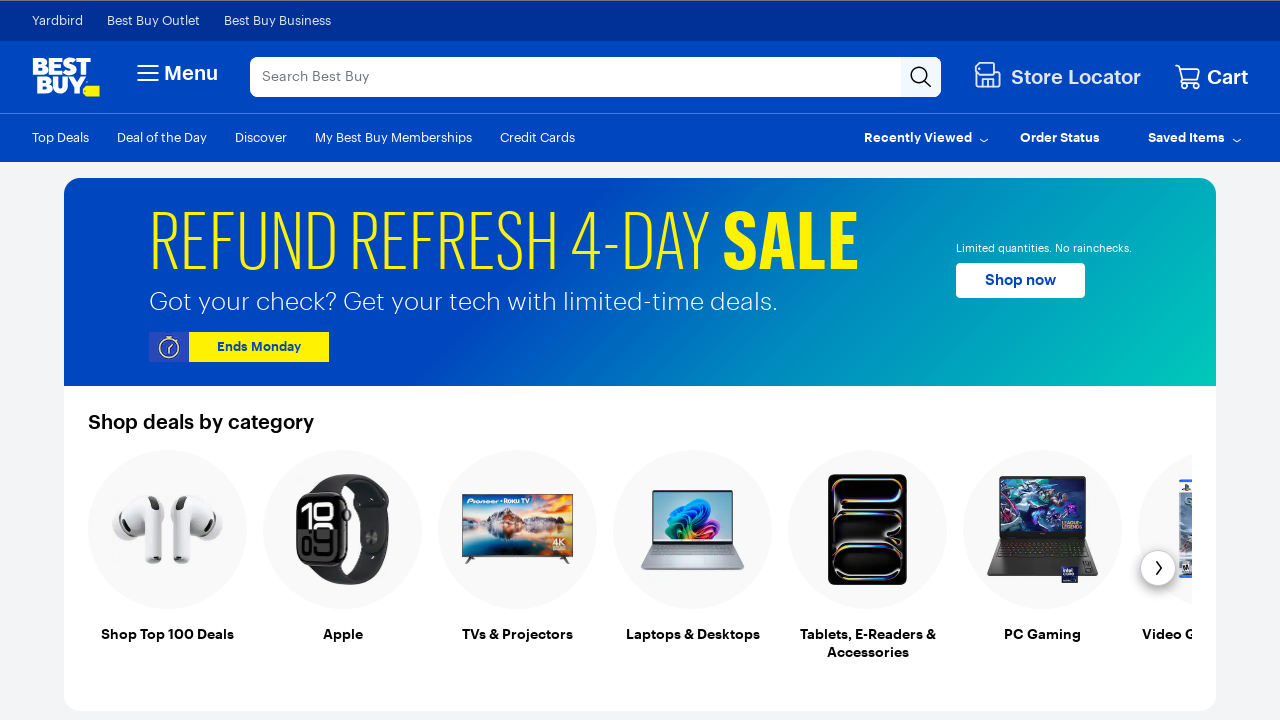

Navigated to Best Buy homepage
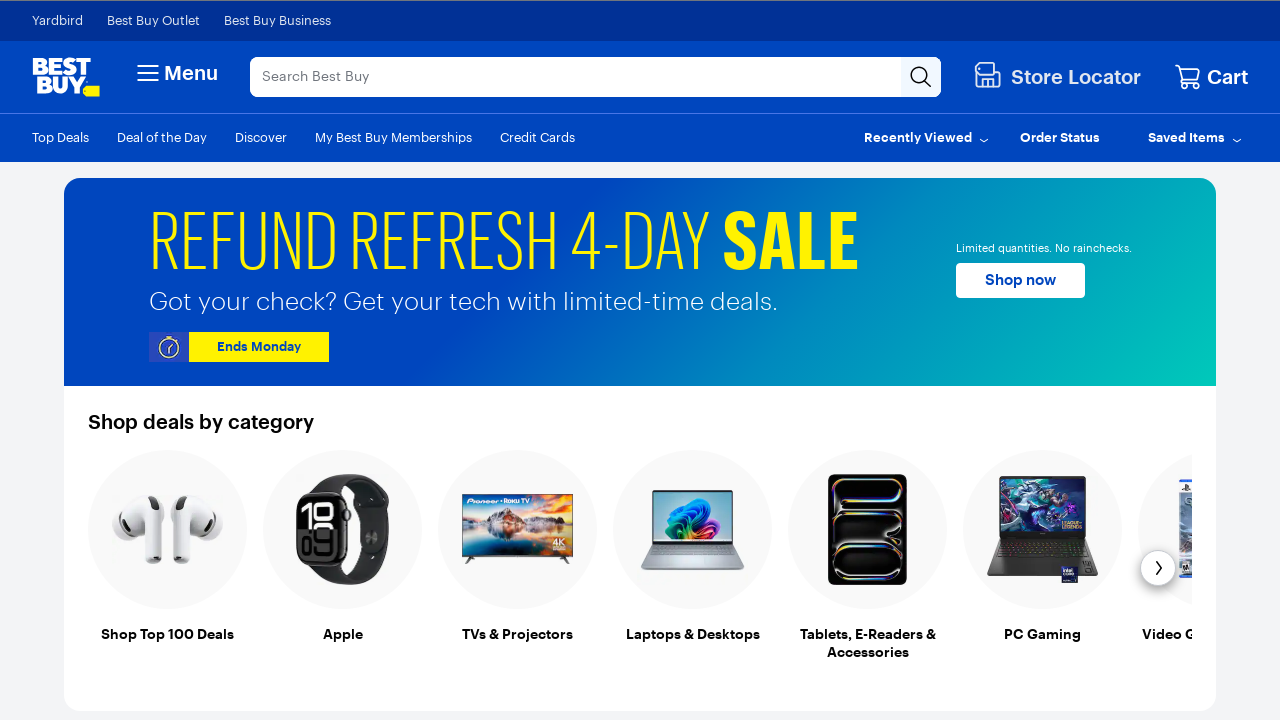

Bottom navigation menu loaded
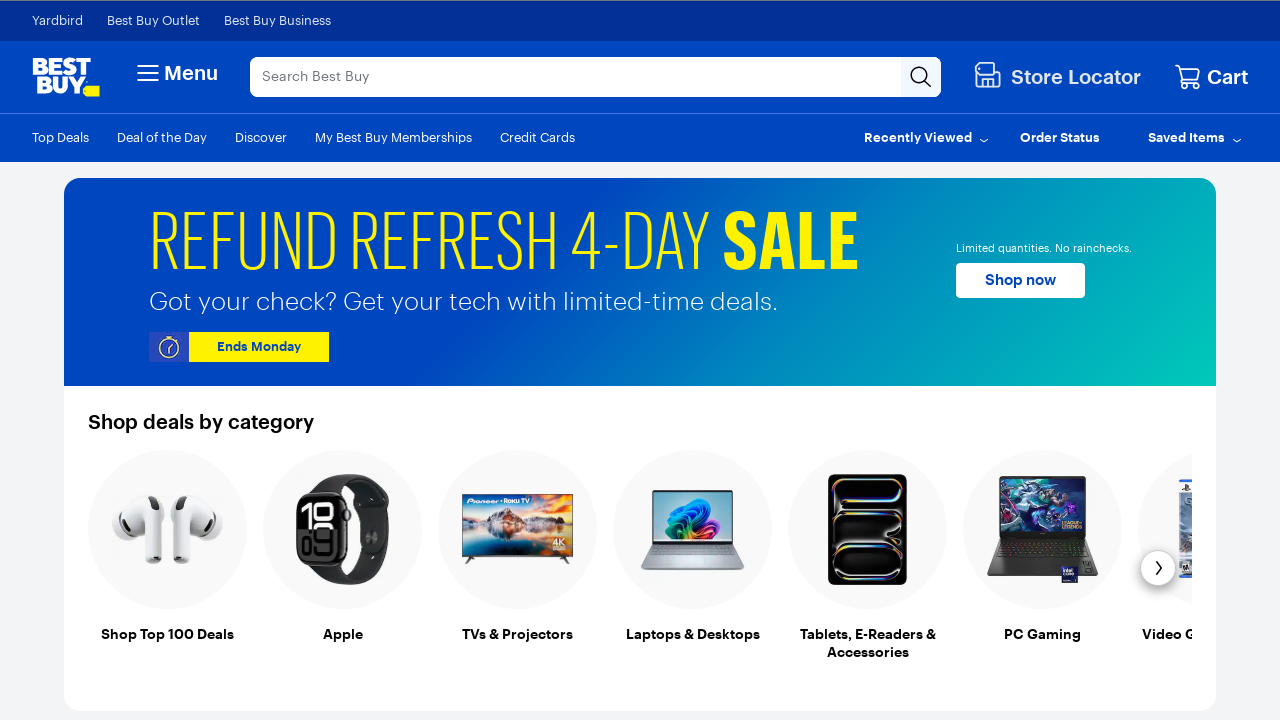

Clicked on 'Deal of the Day' menu item in bottom navigation at (176, 137) on //ul[@class='bottom-nav-left lv']/li >> internal:has-text="Deal of the Day"i
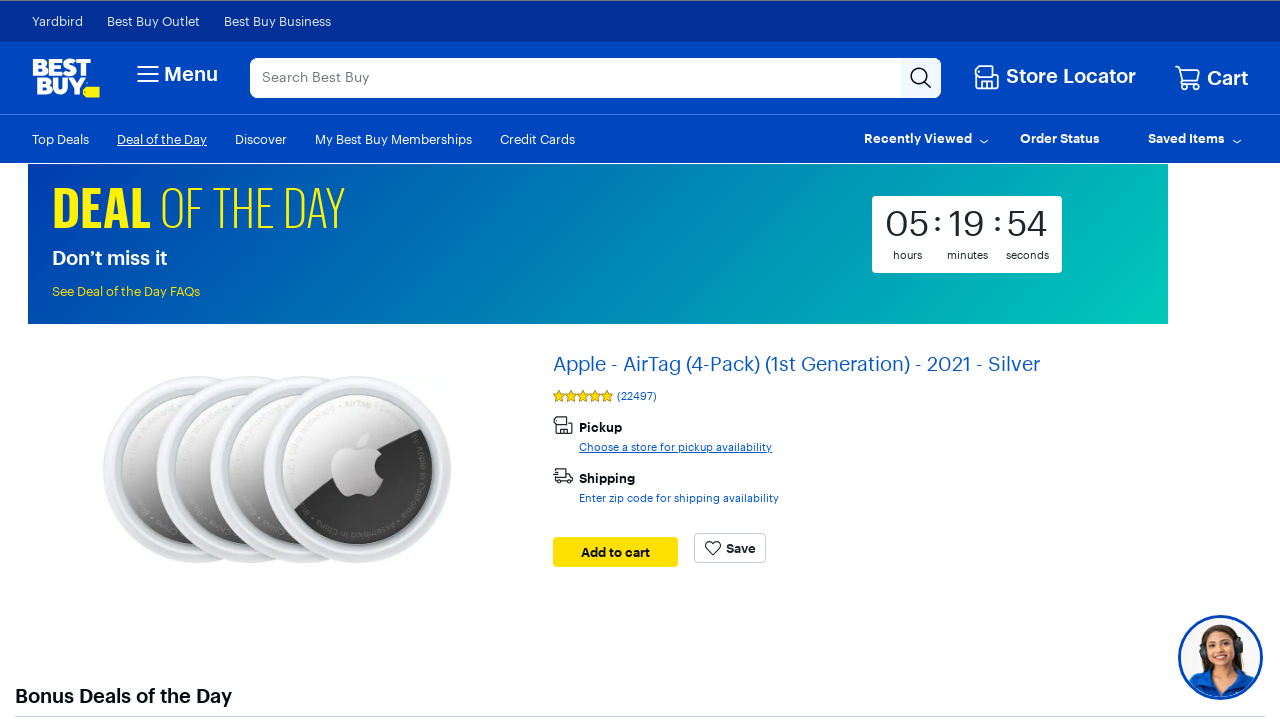

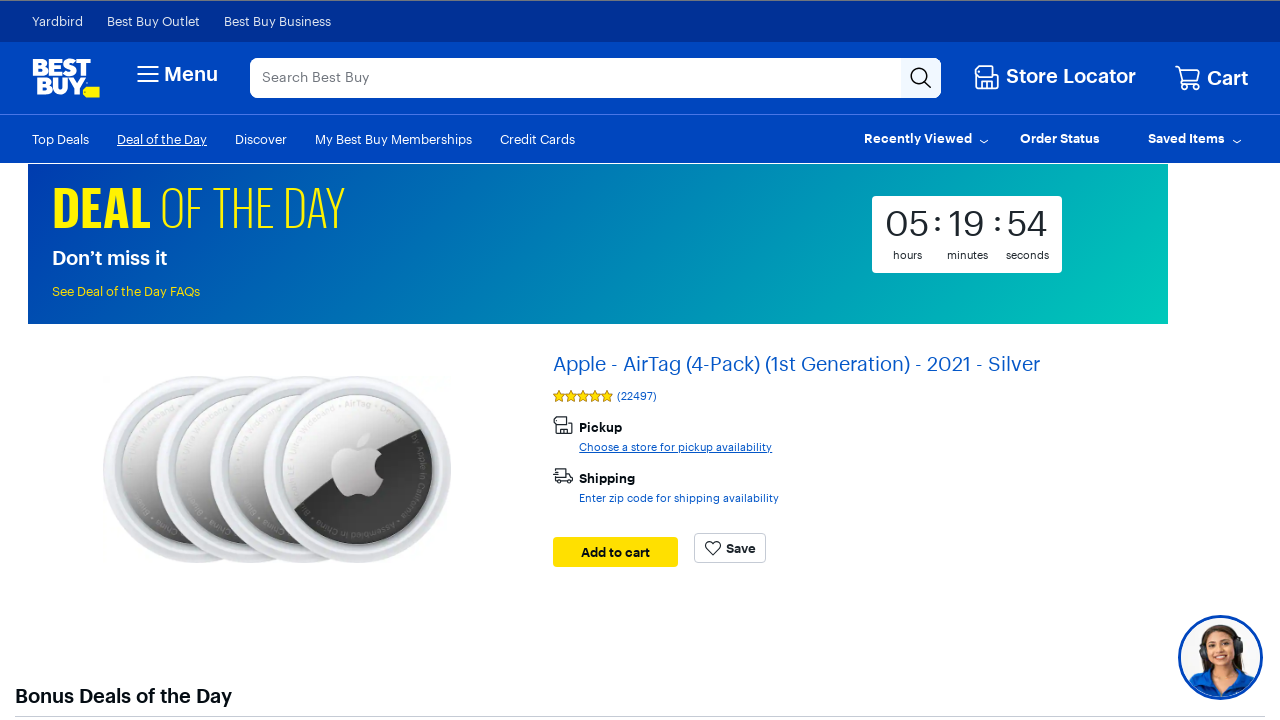